Tests dynamic button activation by clicking a sequence of buttons (Start, One, Two, Three) that become enabled one after another, then verifies the "All Buttons Clicked" message appears.

Starting URL: https://testpages.herokuapp.com/styled/dynamic-buttons-disabled.html

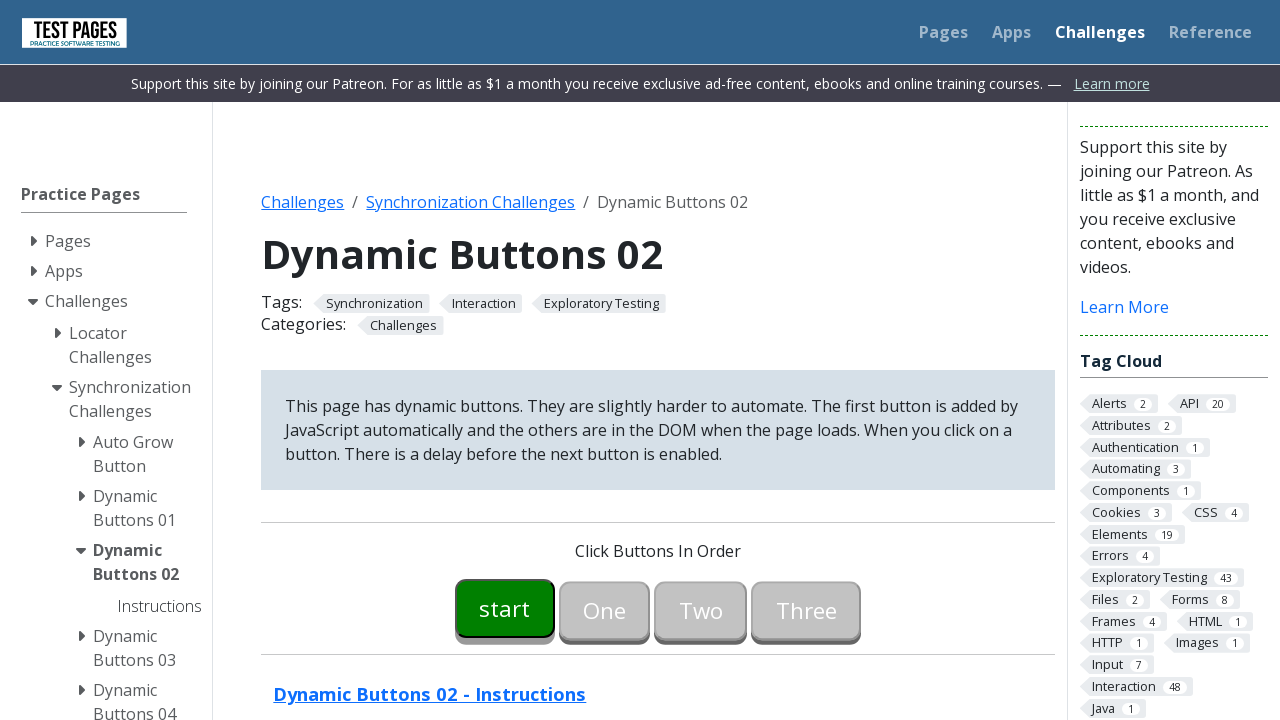

Clicked Start button to initiate sequence at (505, 608) on #button00
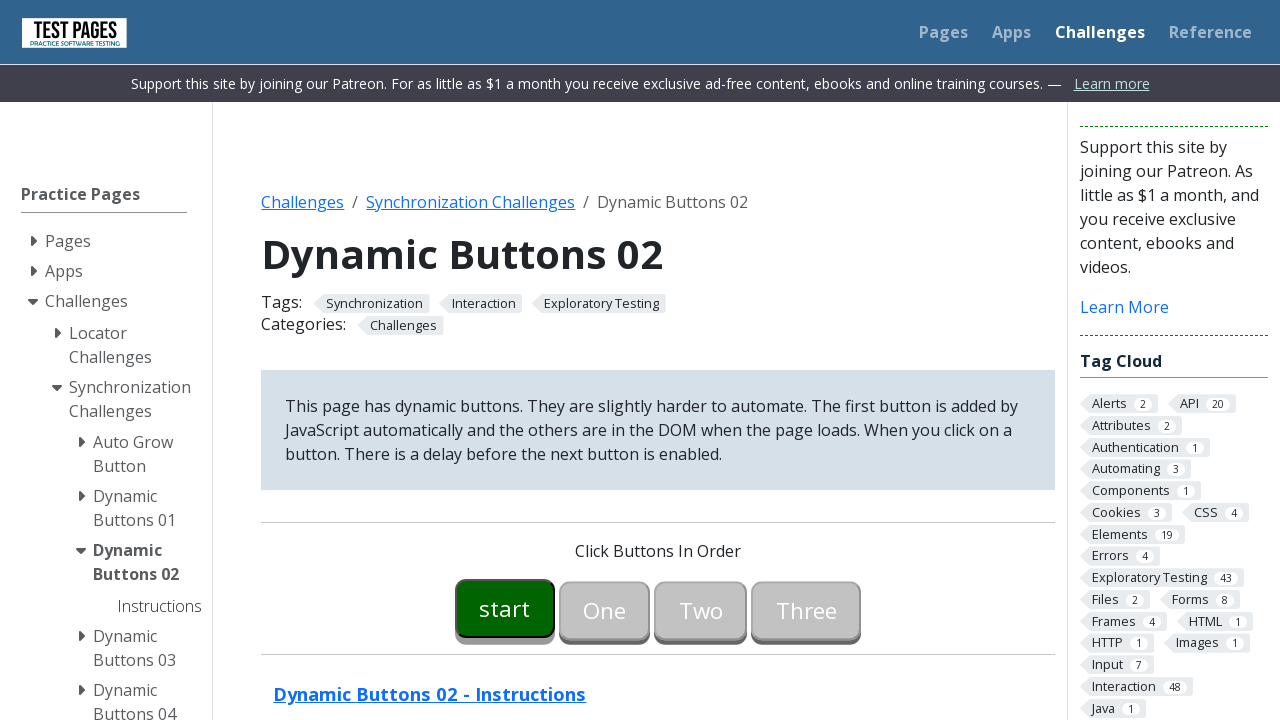

Waited for One button to become enabled
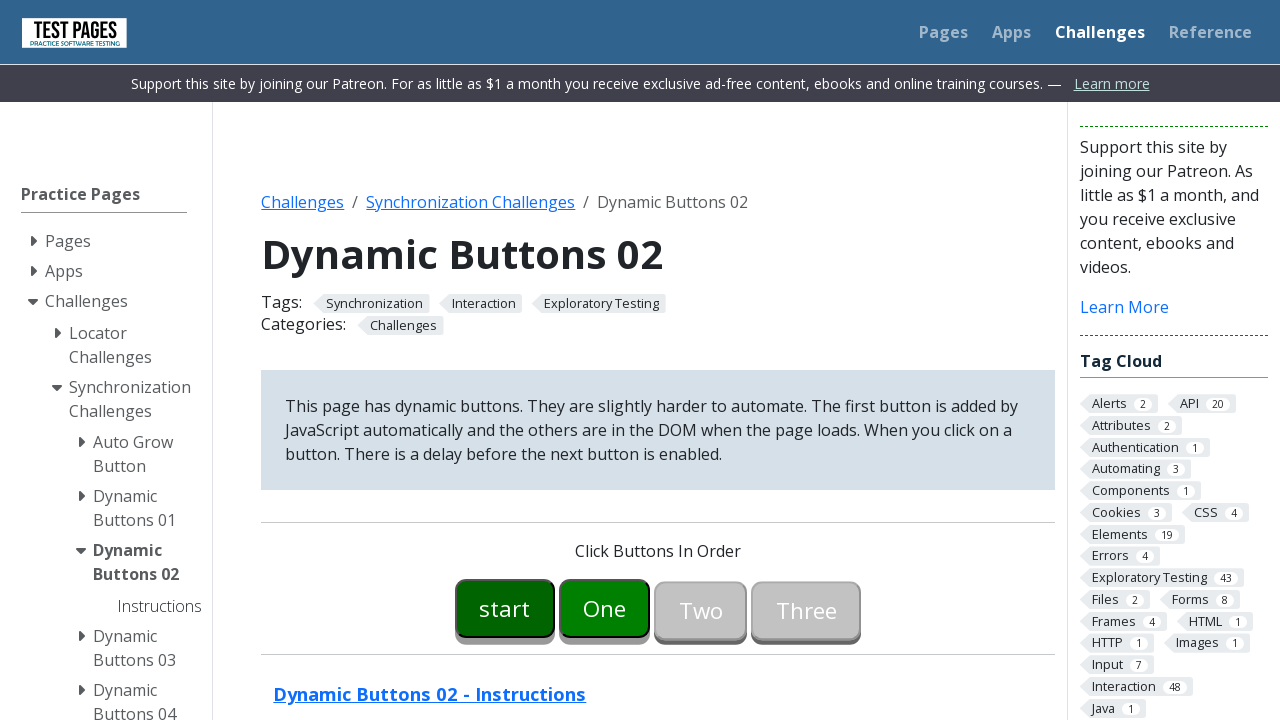

Clicked One button at (605, 608) on #button01
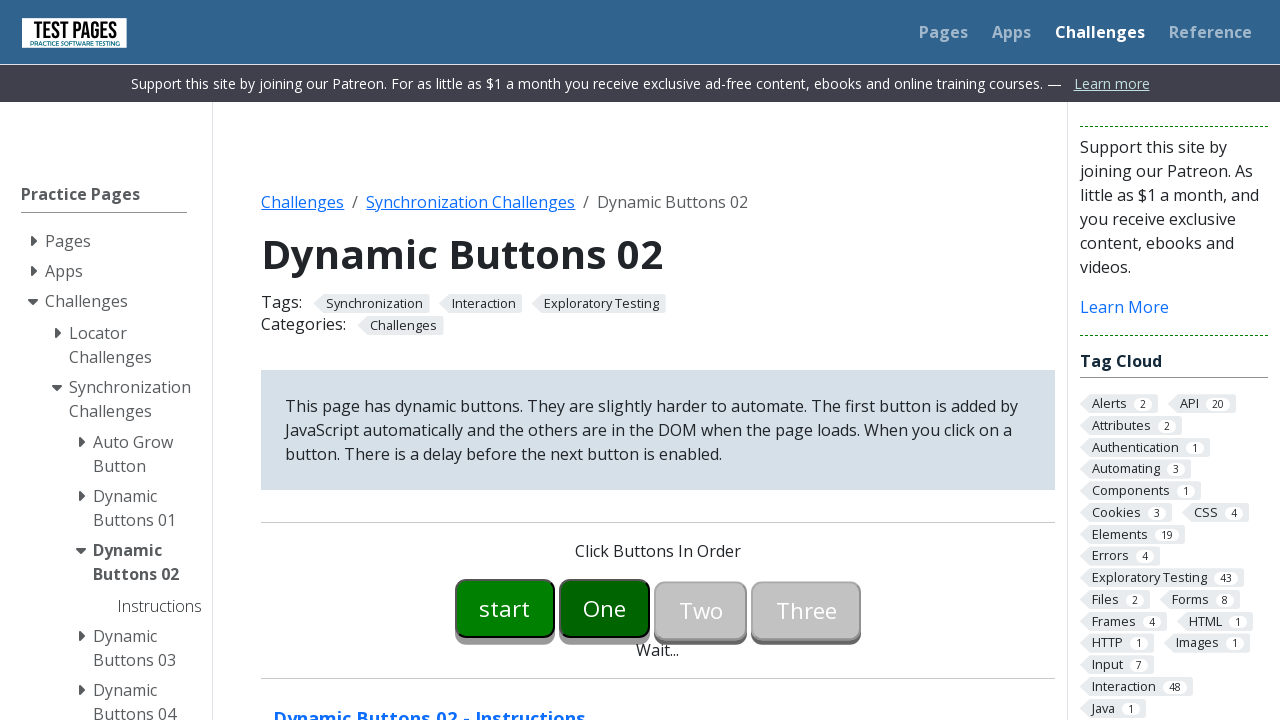

Waited for Two button to become enabled
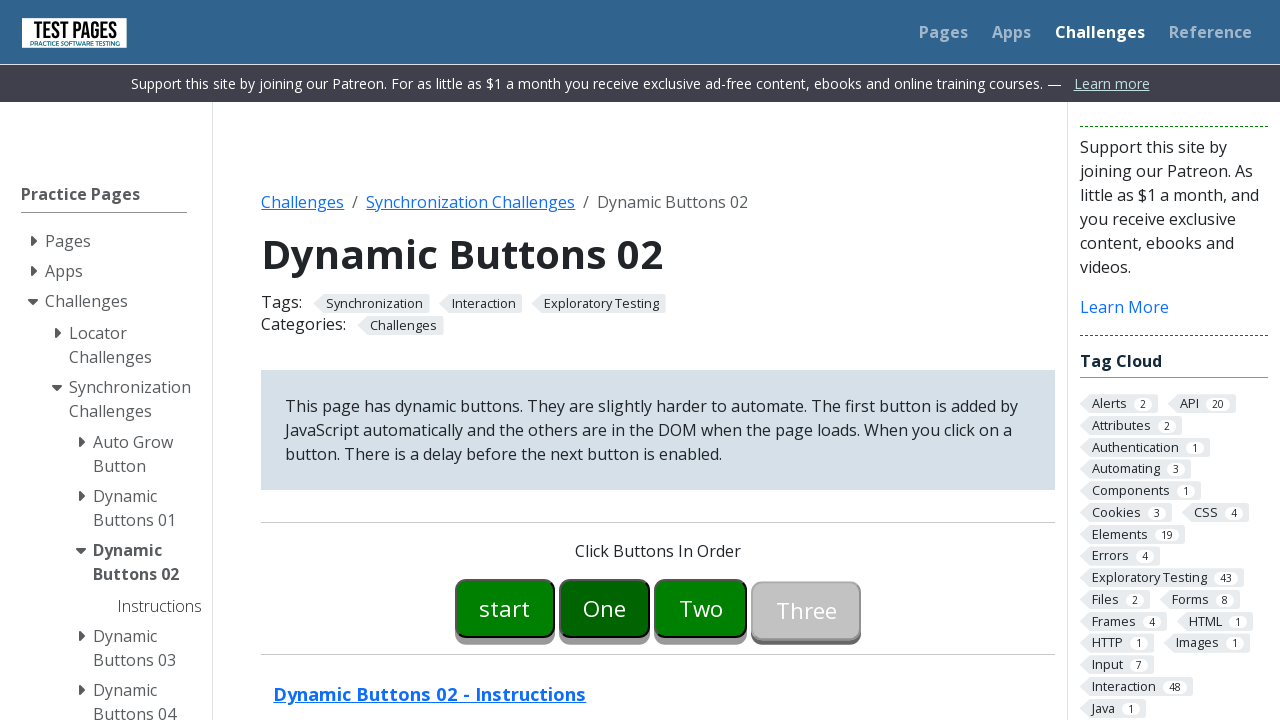

Clicked Two button at (701, 608) on #button02
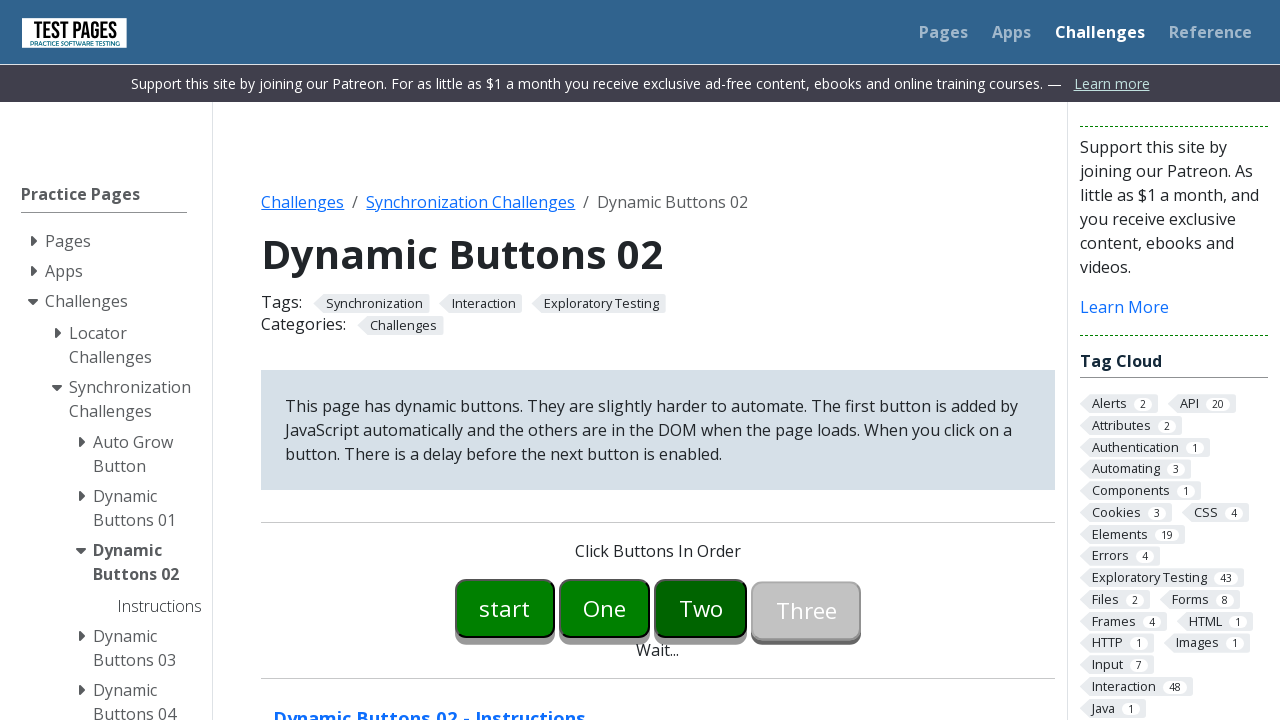

Waited for Three button to become enabled
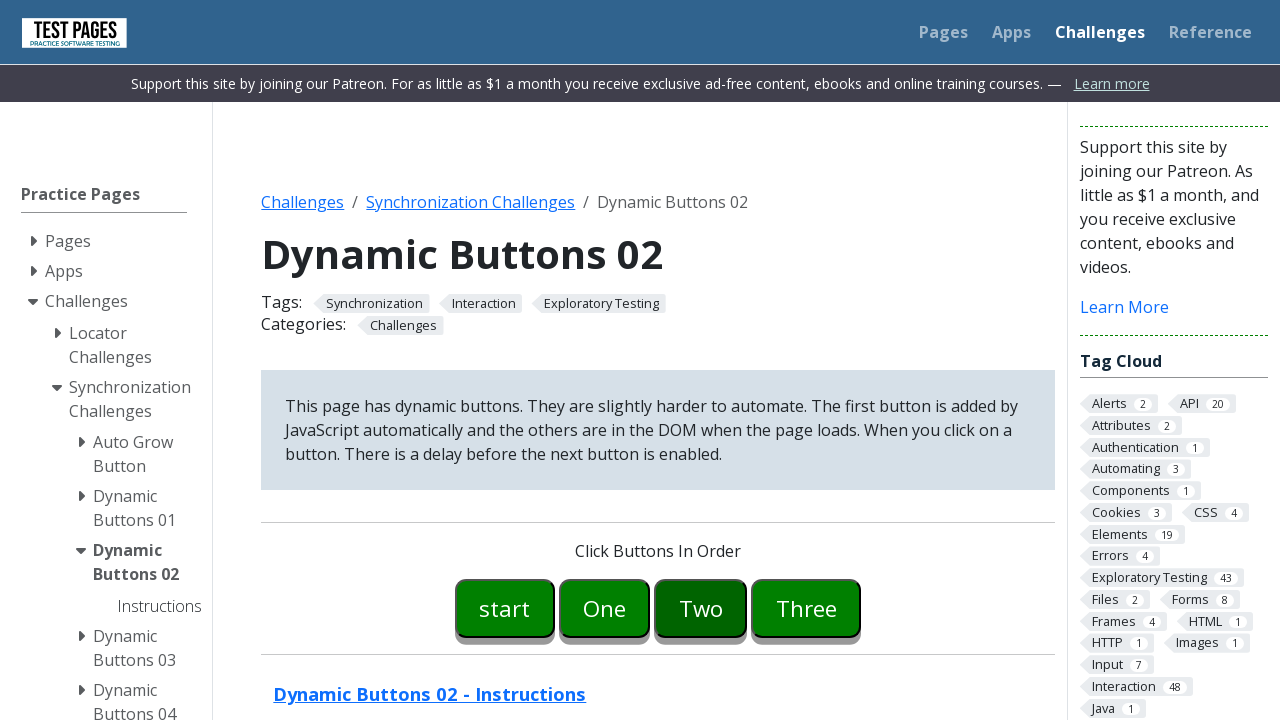

Clicked Three button at (806, 608) on #button03
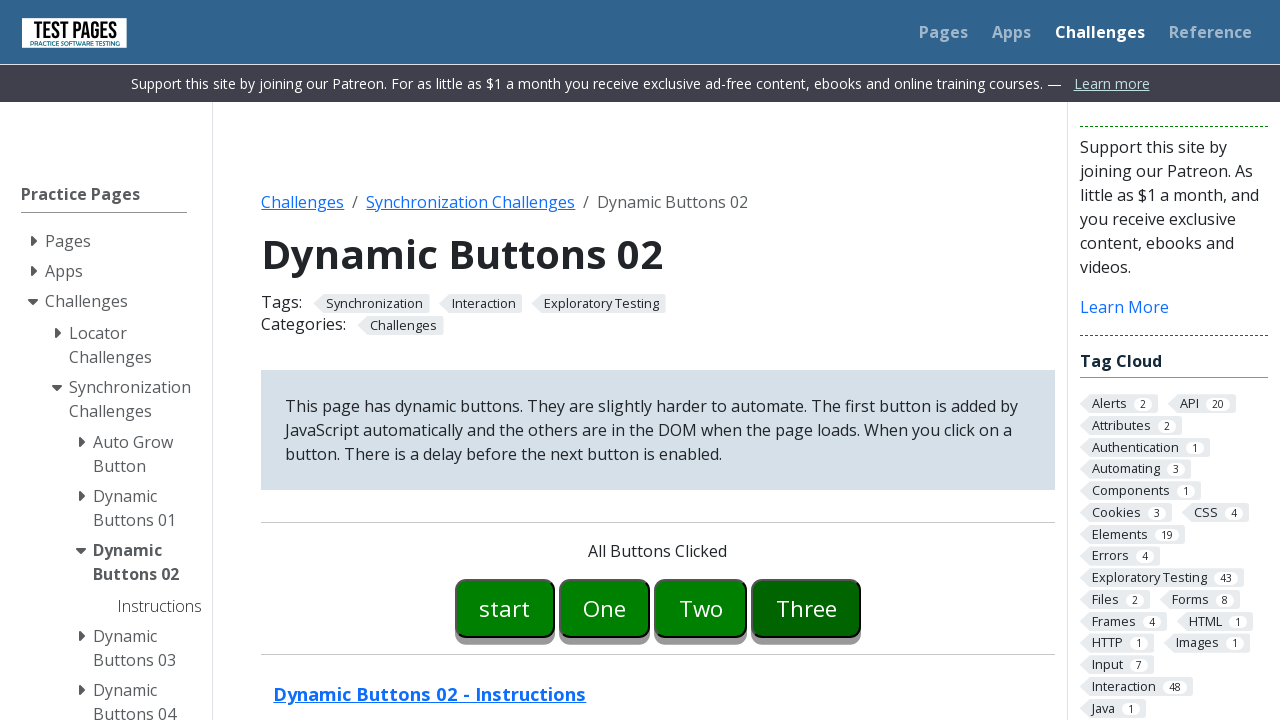

Located the success message element
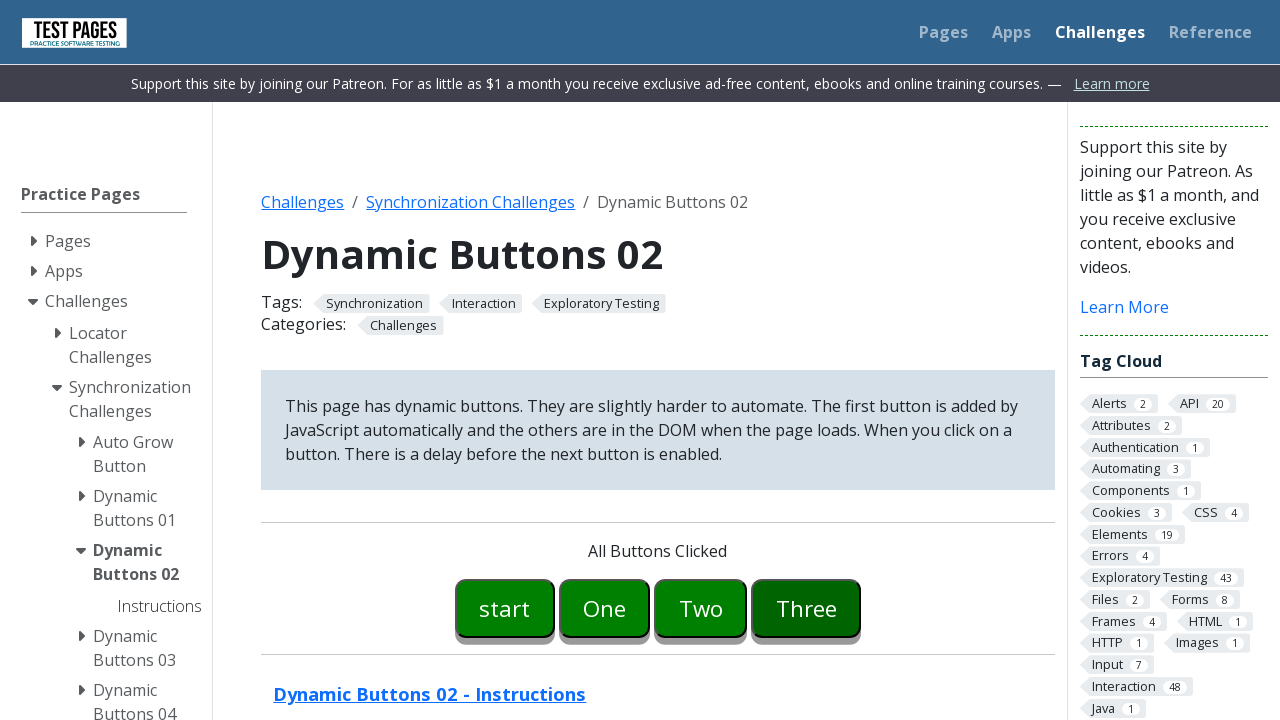

Verified 'All Buttons Clicked' message appears
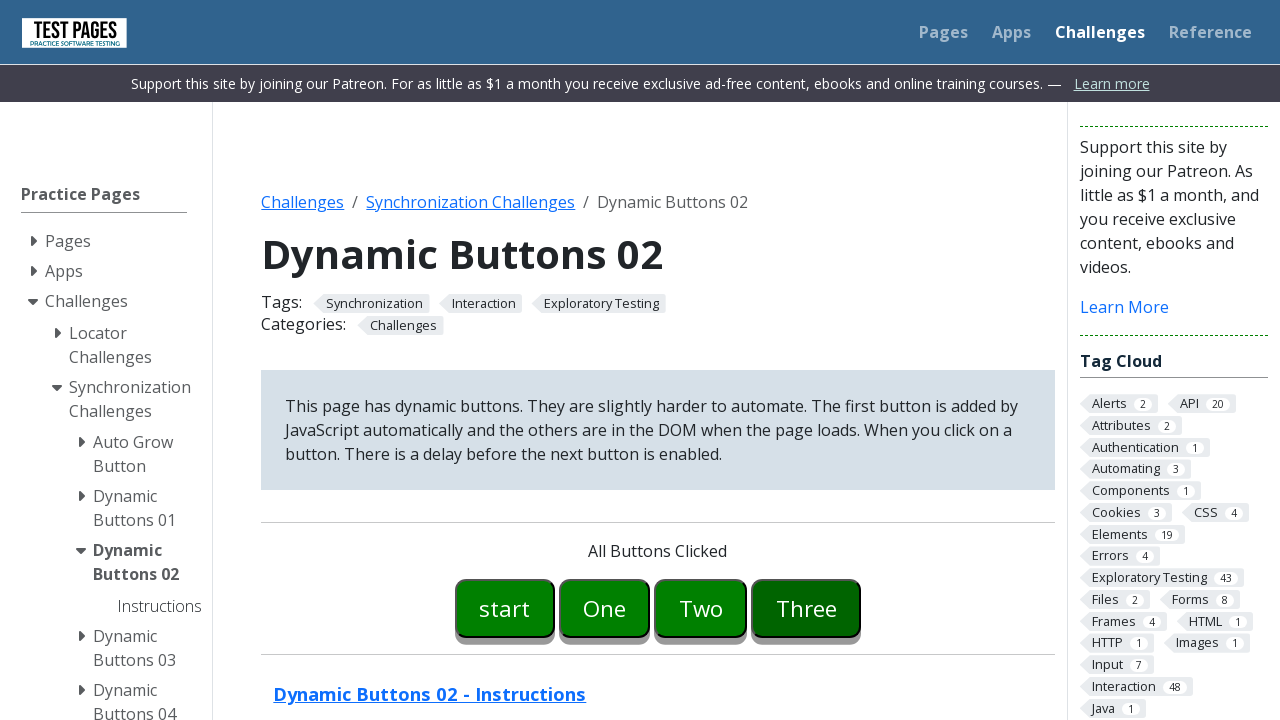

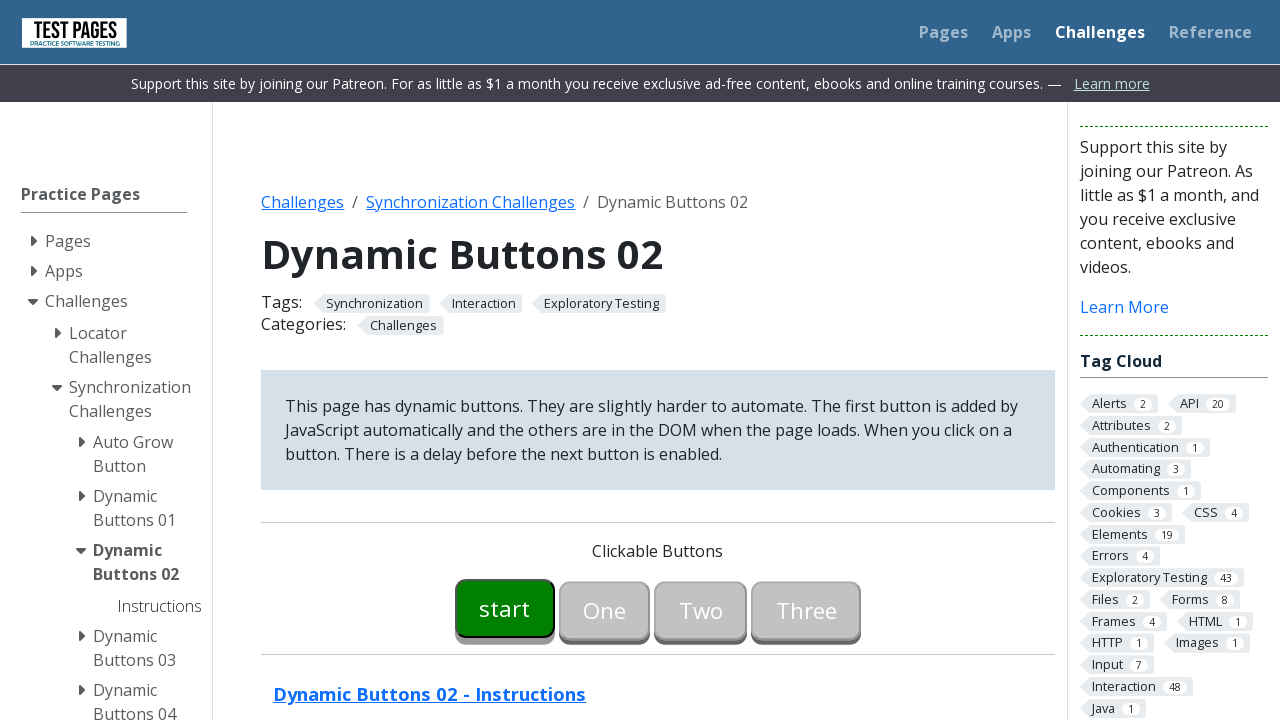